Tests drag and drop functionality by dragging an element from source to target location within an iframe

Starting URL: https://jqueryui.com/droppable/

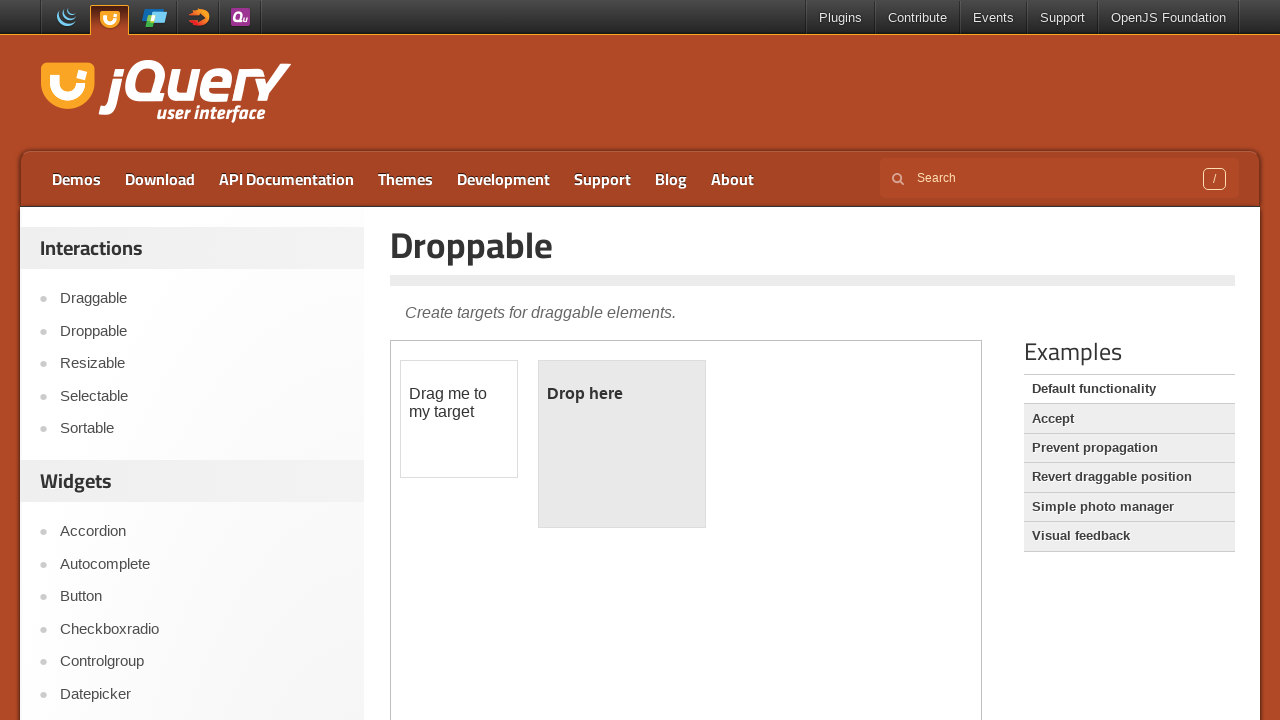

Located the first iframe containing the drag and drop demo
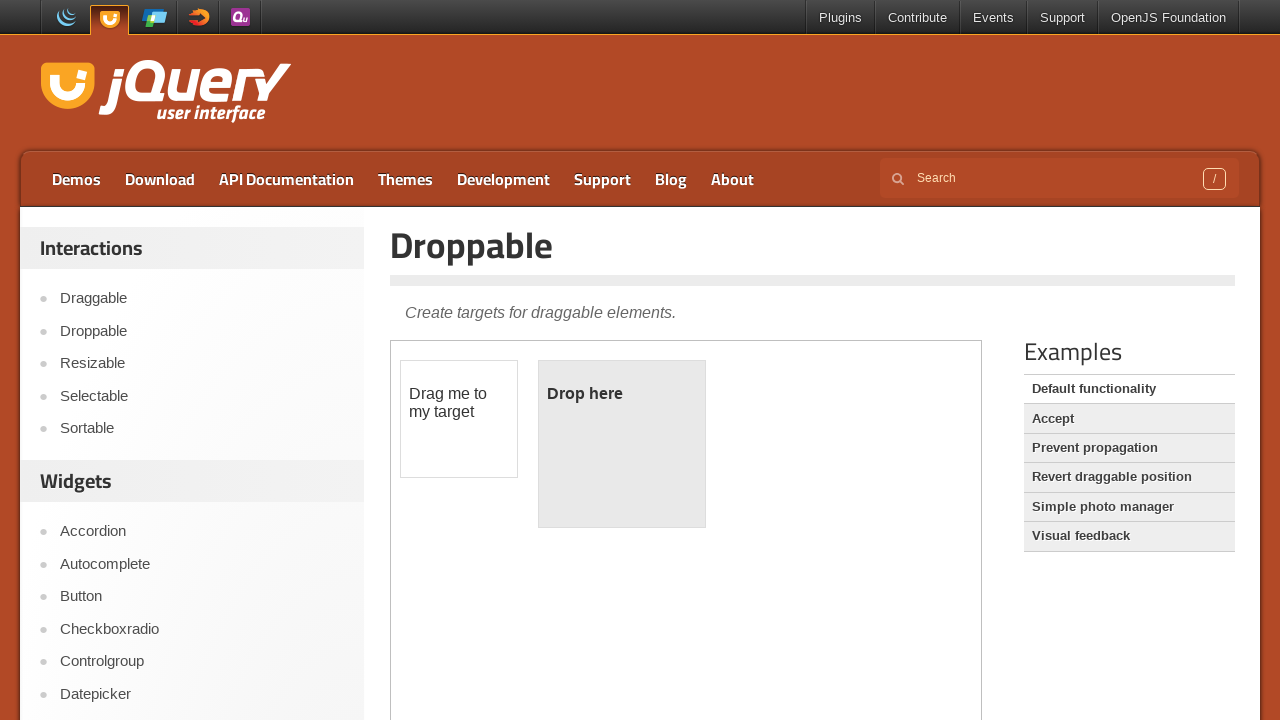

Located the draggable element with id 'draggable'
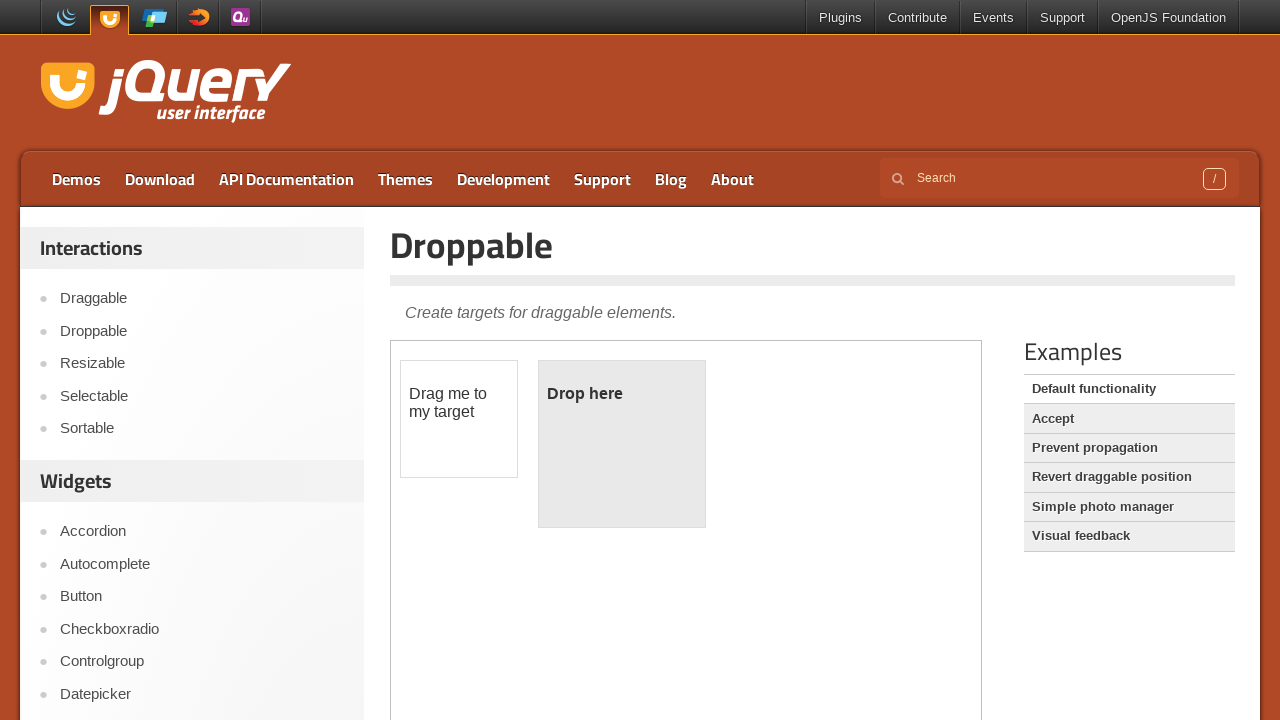

Located the droppable element with id 'droppable'
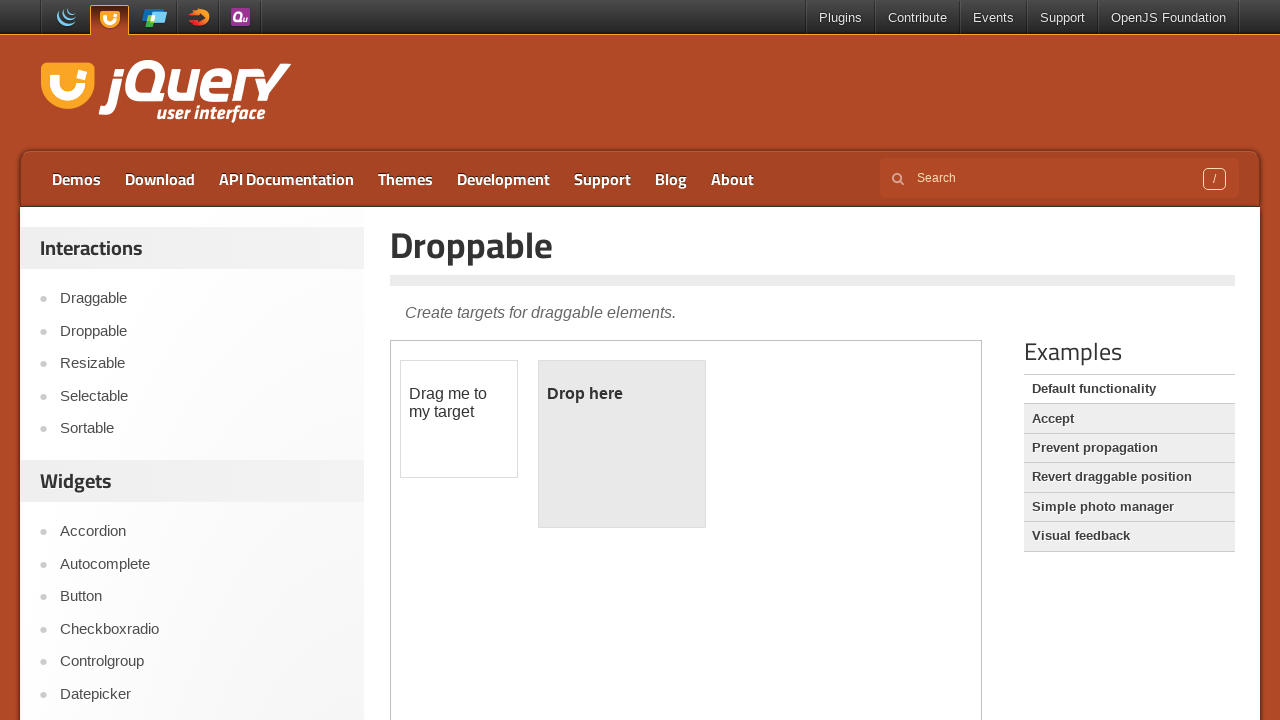

Dragged the draggable element to the droppable element at (622, 444)
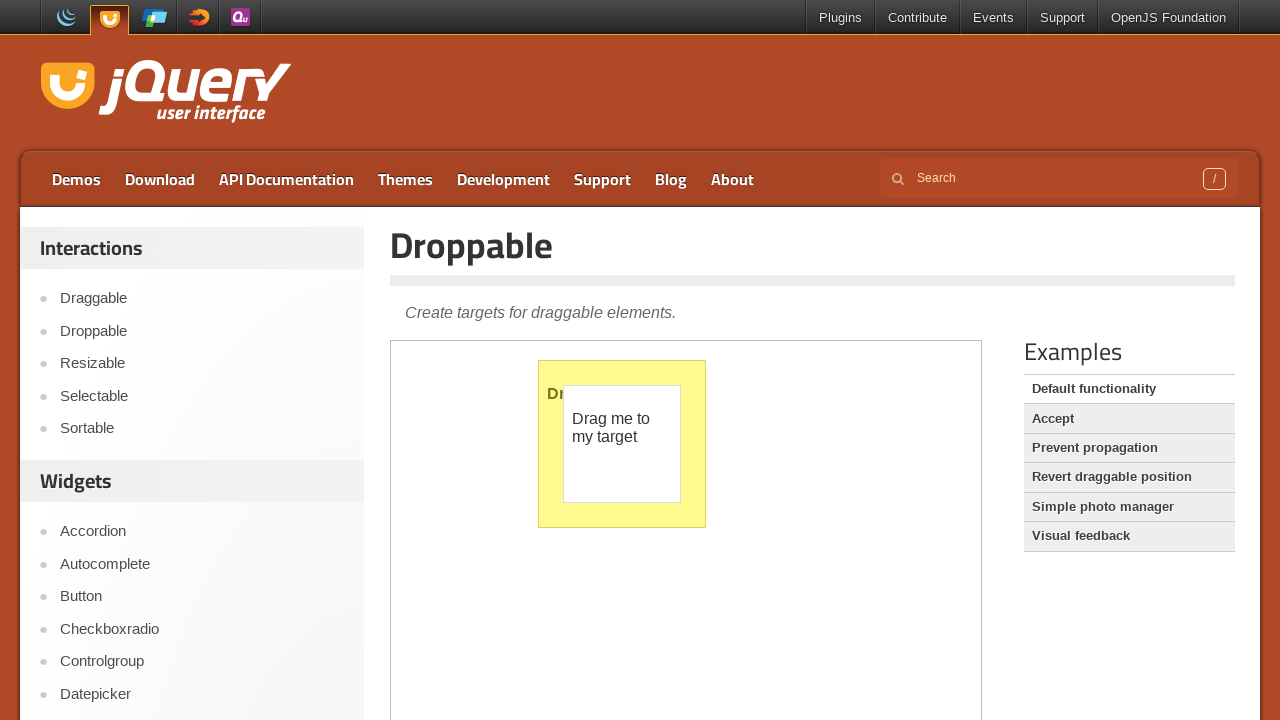

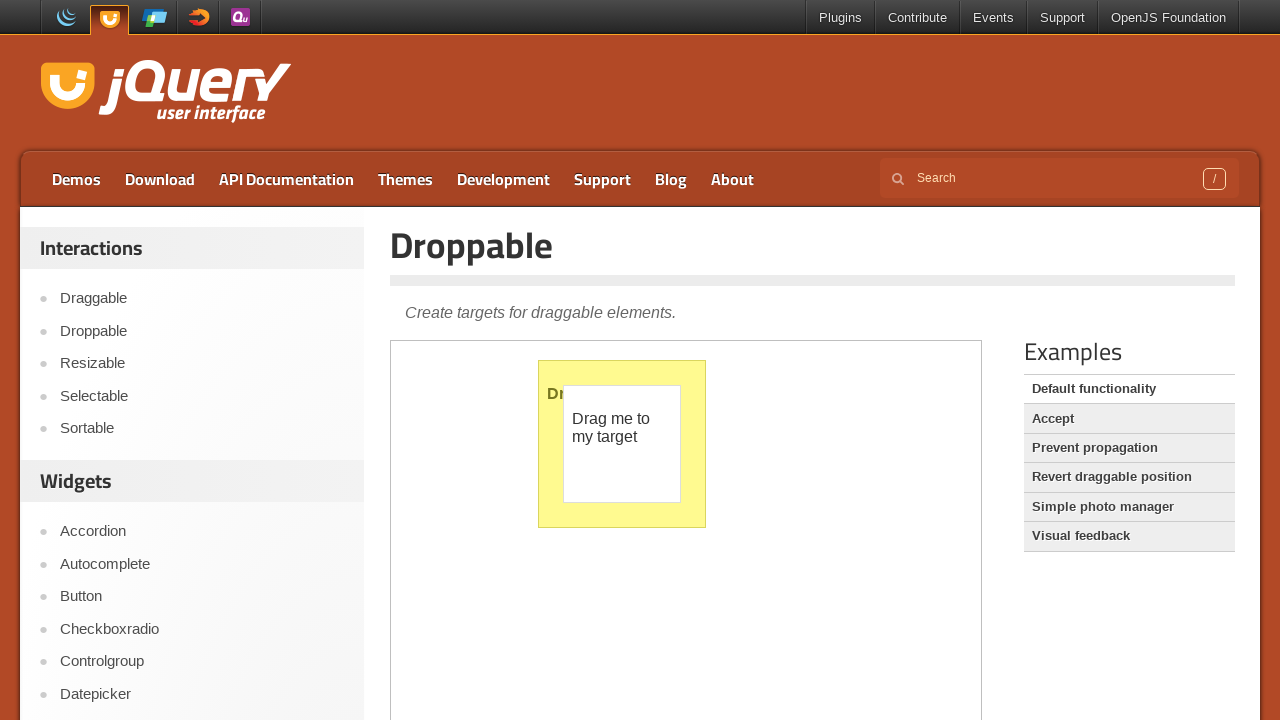